Tests jQuery UI custom dropdown by selecting a number option and verifying the selection

Starting URL: https://jqueryui.com/resources/demos/selectmenu/default.html

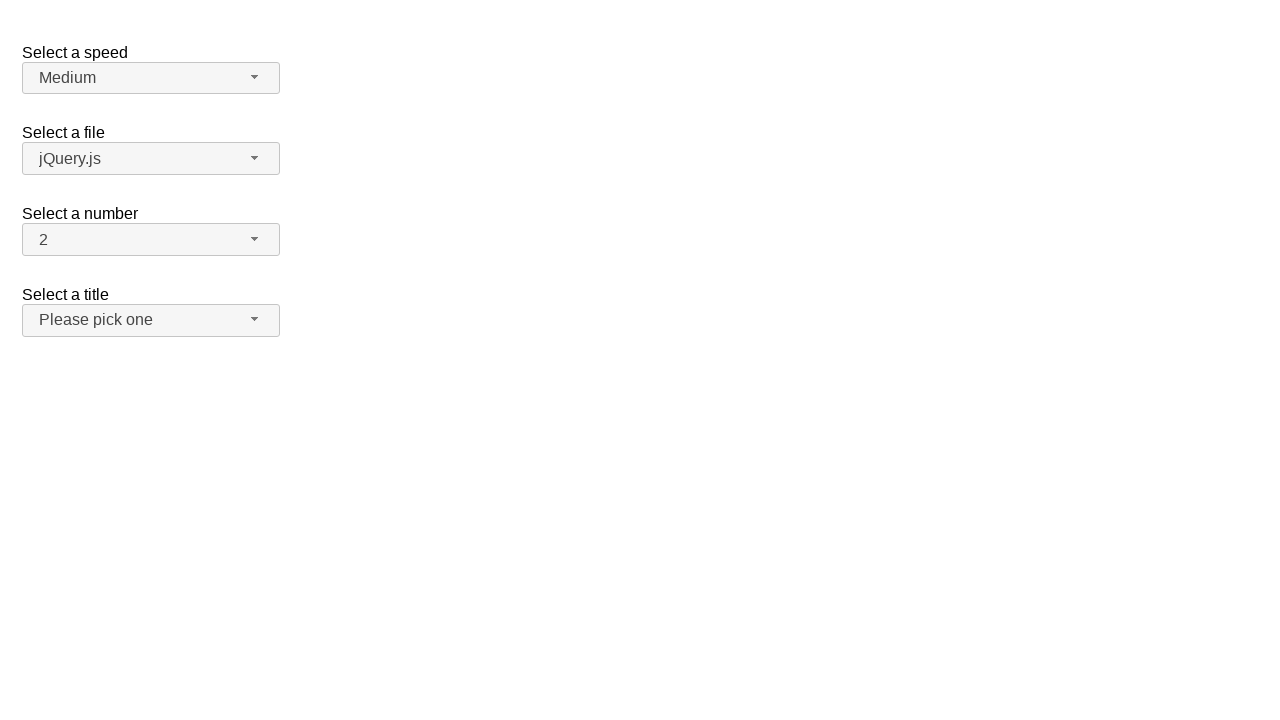

Clicked on the number dropdown button at (151, 240) on span#number-button
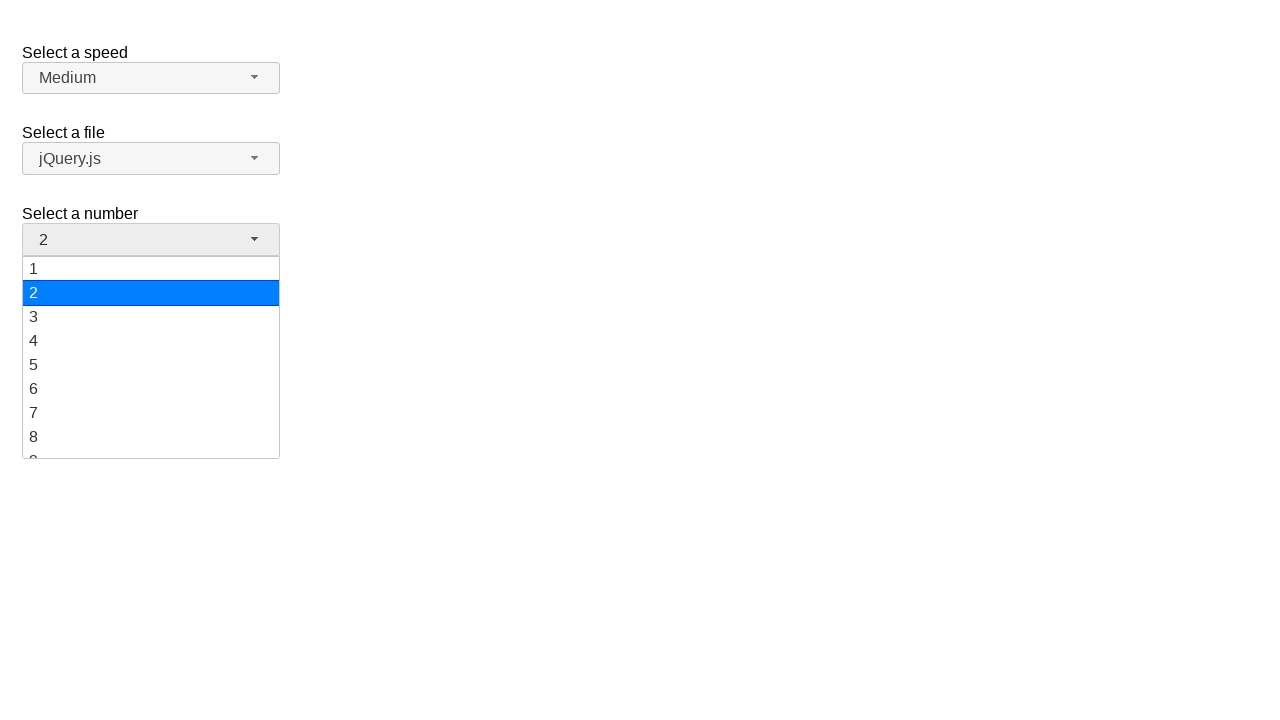

Dropdown menu items are now visible
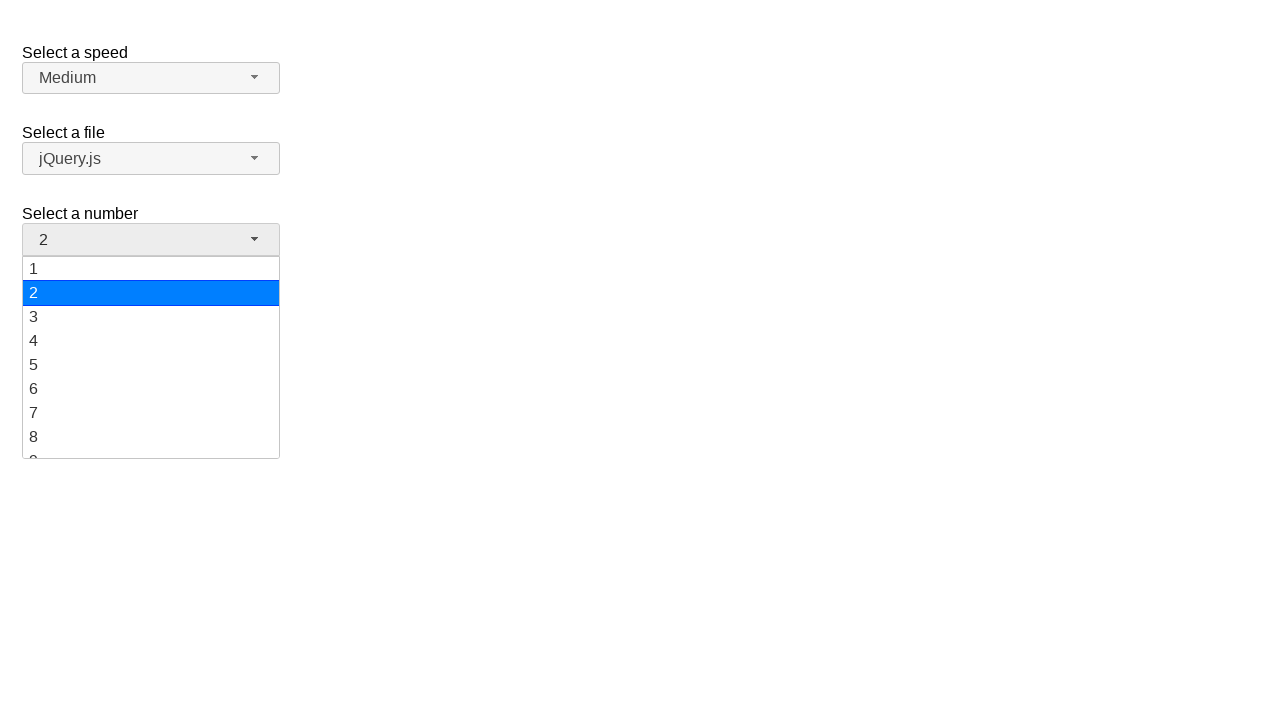

Selected option '19' from the dropdown menu at (151, 445) on li.ui-menu-item:has-text('19')
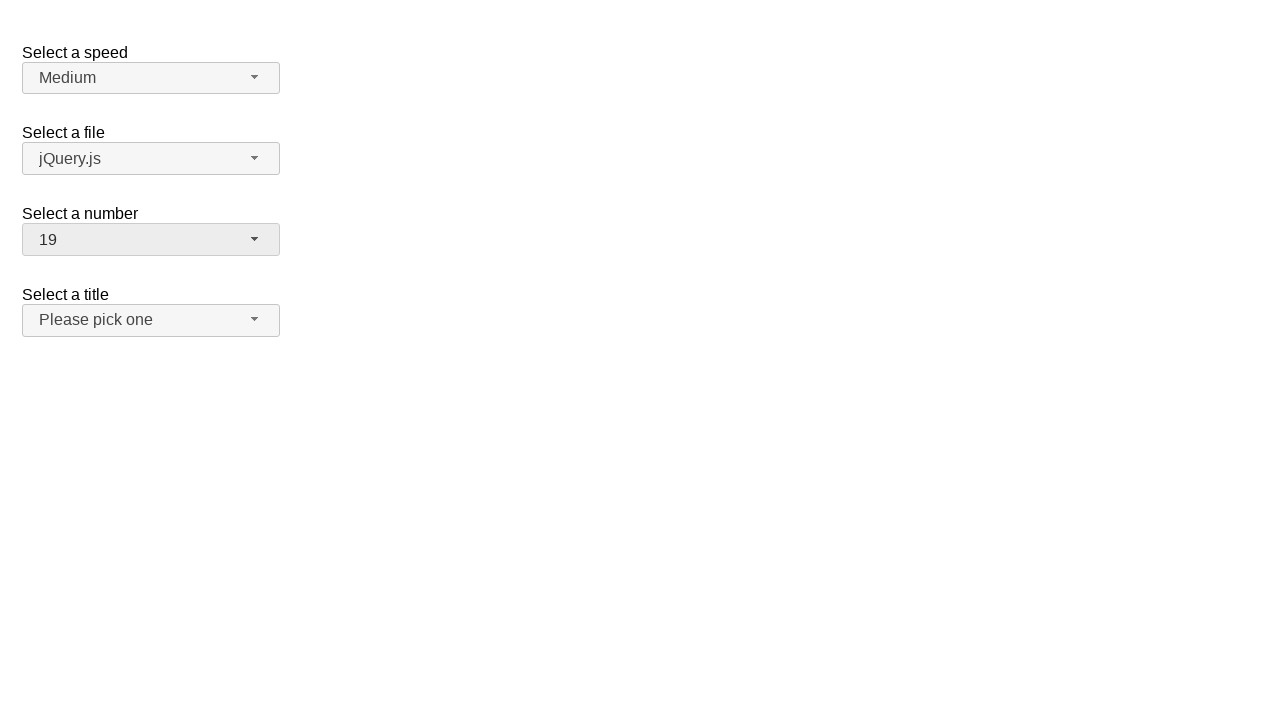

Verified that '19' is displayed as the selected option
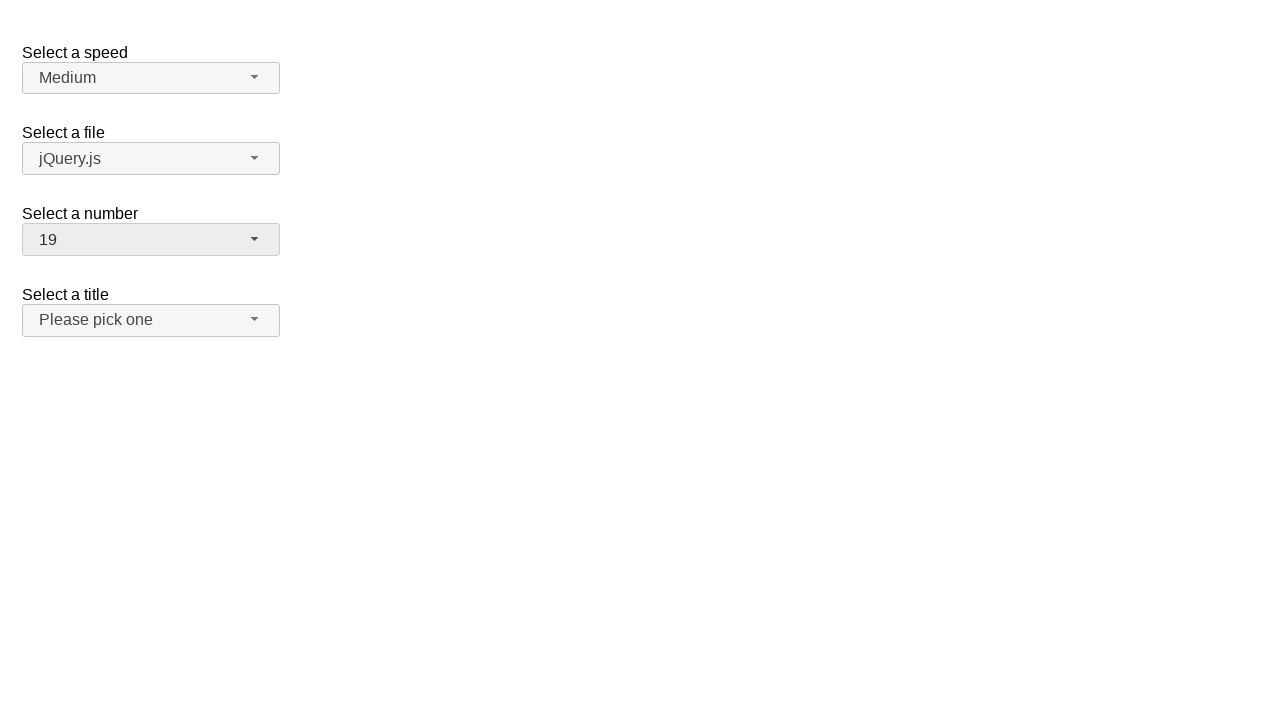

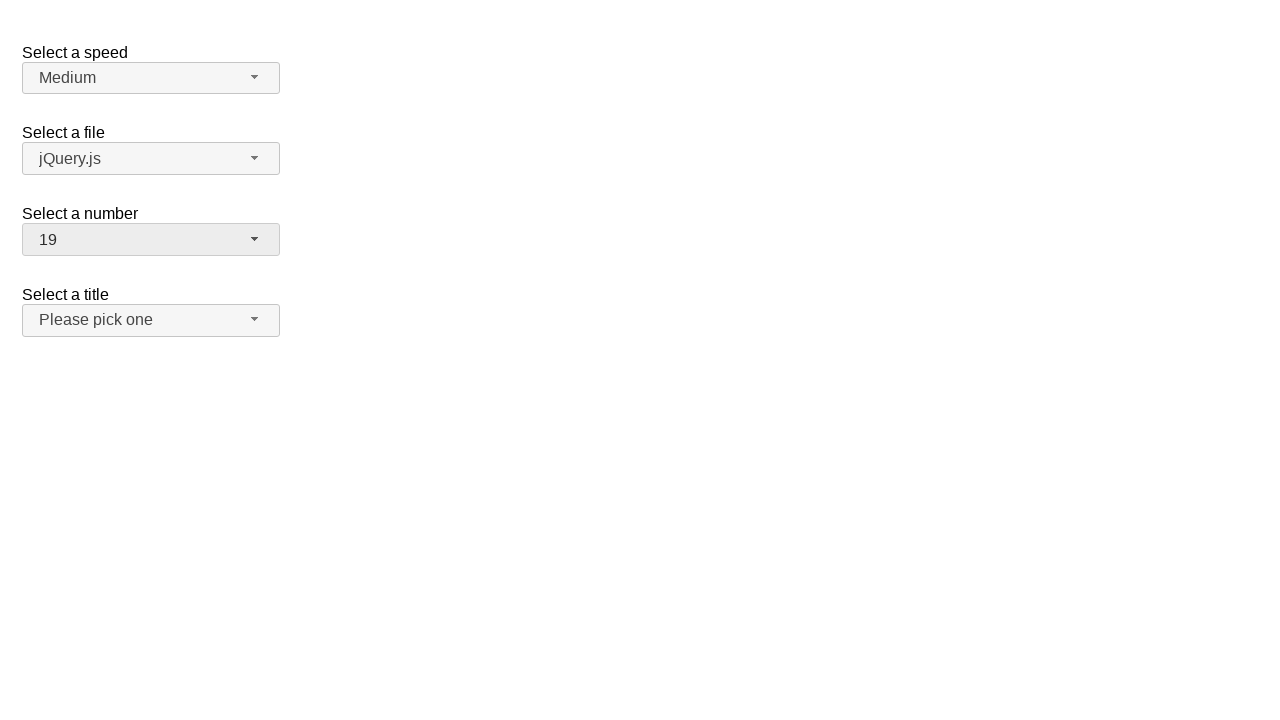